Navigates to the Automation Exercise homepage and verifies the page loads correctly by checking the current URL matches the expected value.

Starting URL: https://automationexercise.com/

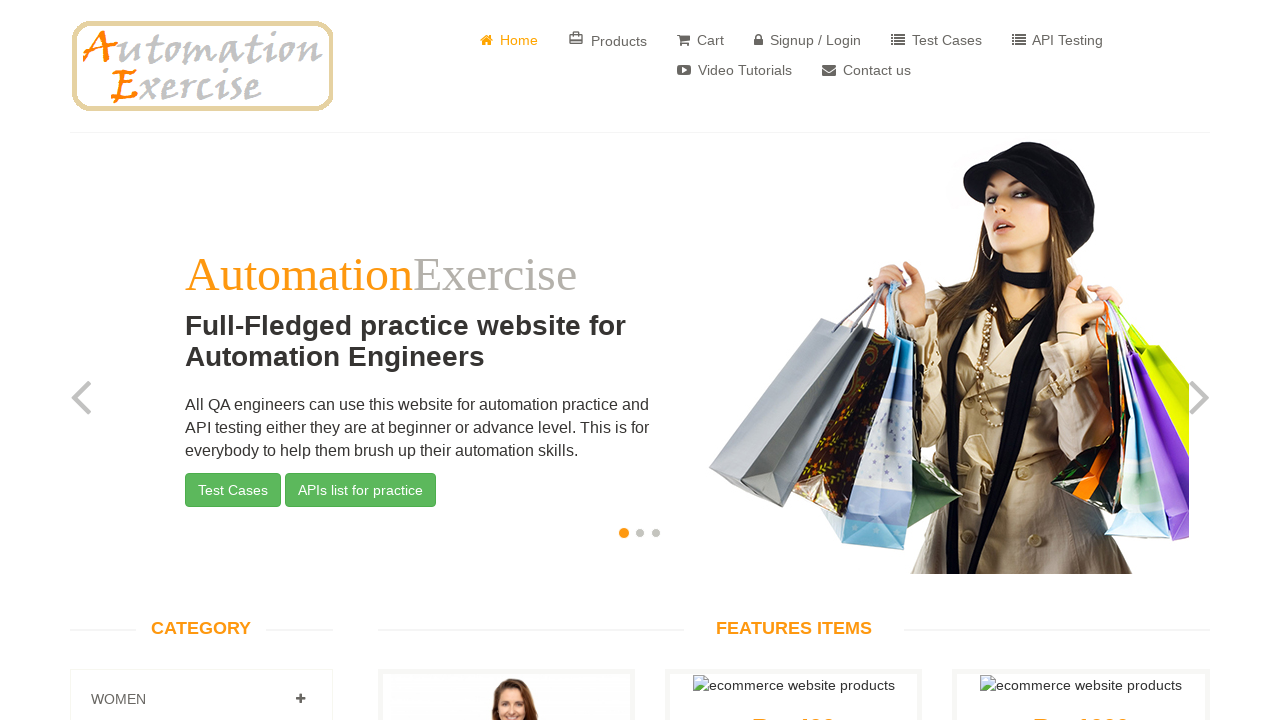

Waited for page DOM to fully load
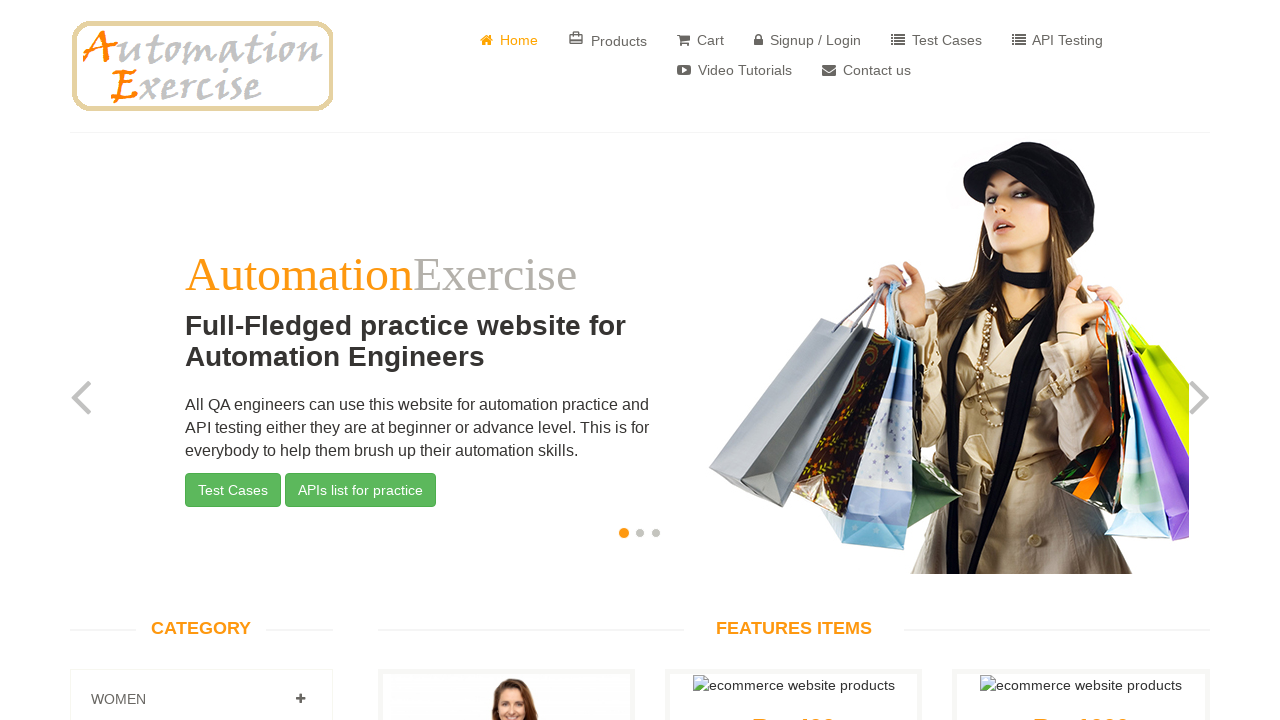

Verified current URL matches expected Automation Exercise homepage URL
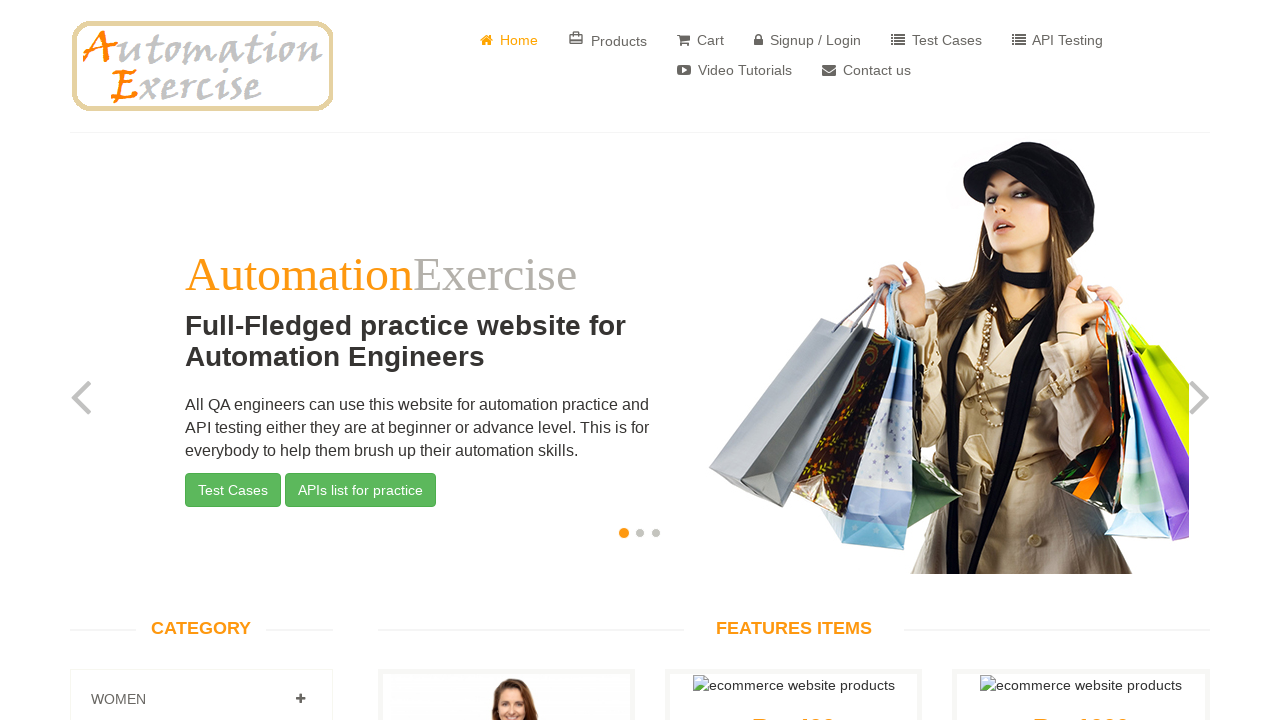

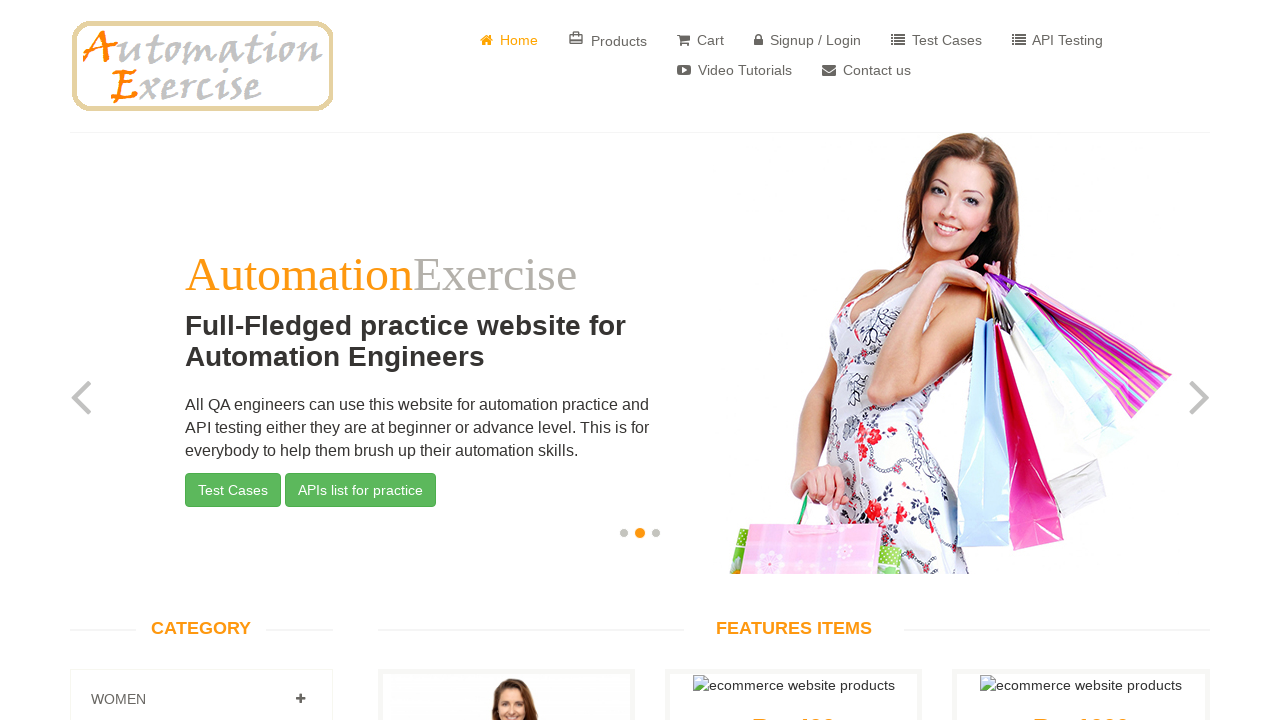